Tests filling out a practice form on DemoQA website by entering first name, last name, email, phone number, and address fields

Starting URL: https://demoqa.com/automation-practice-form

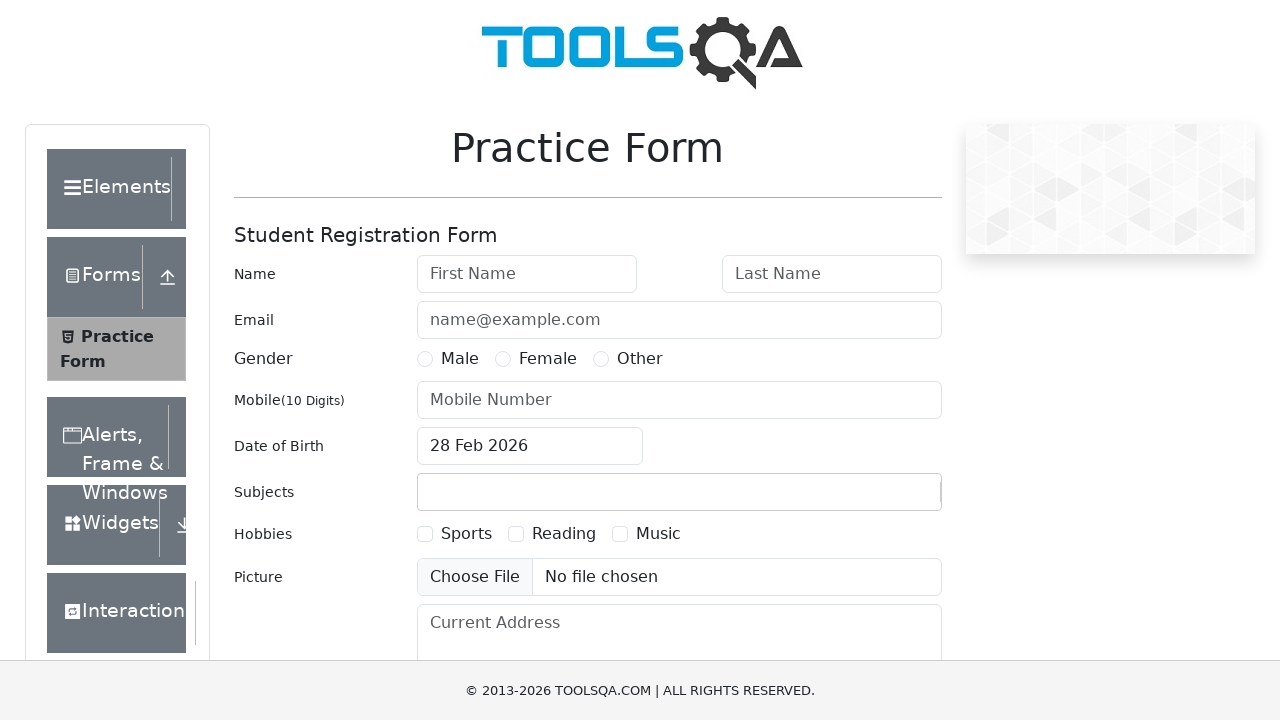

Filled first name field with 'Test' on #firstName
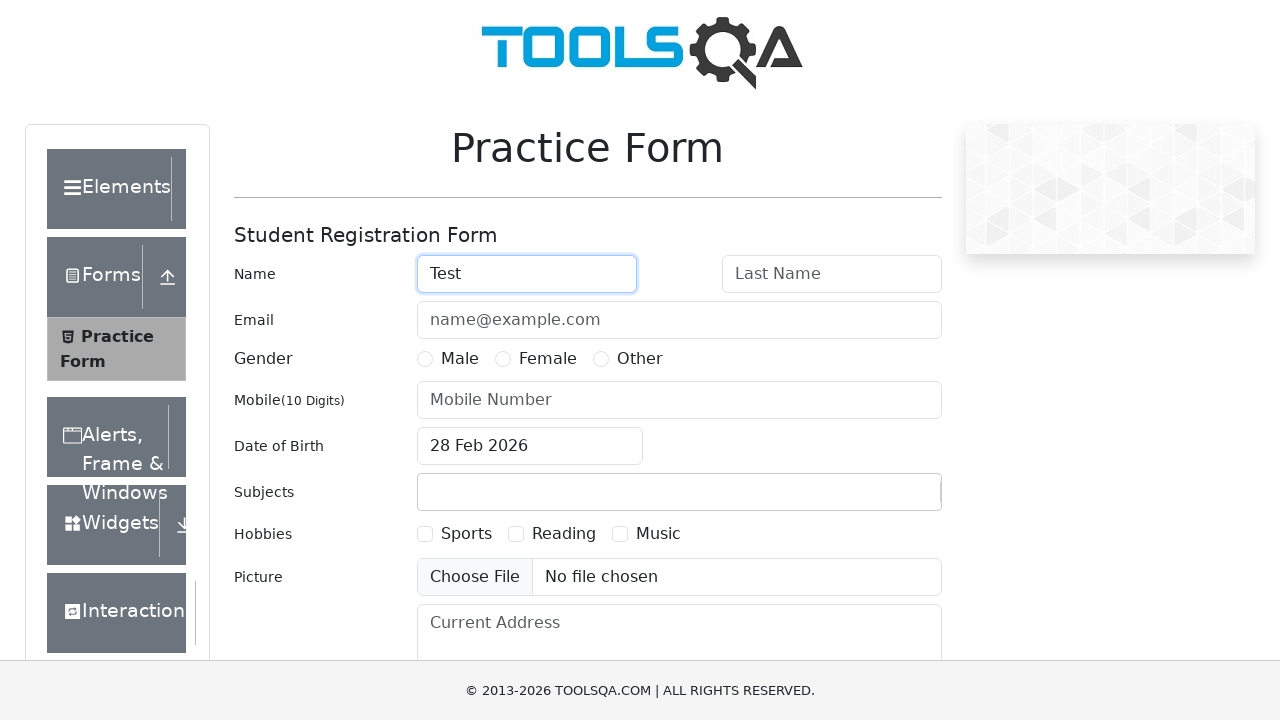

Filled last name field with 'Name' on #lastName
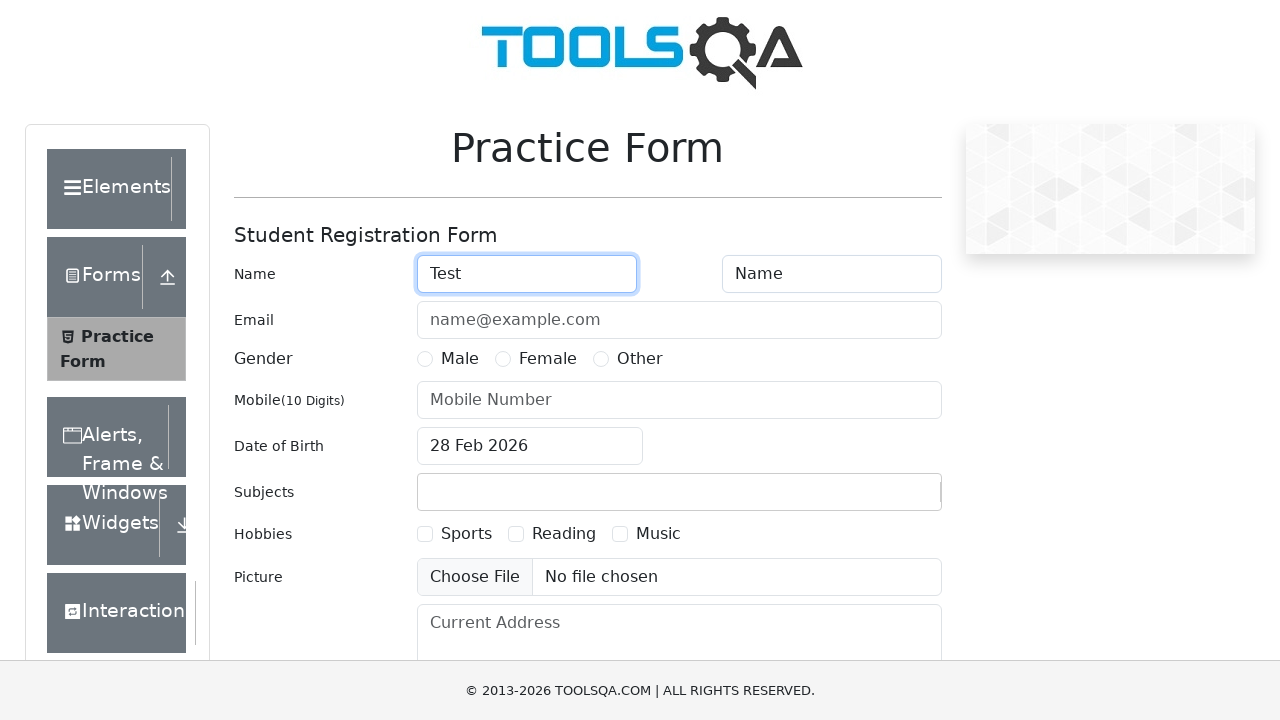

Filled email field with 'Testname@gmail.com' on #userEmail
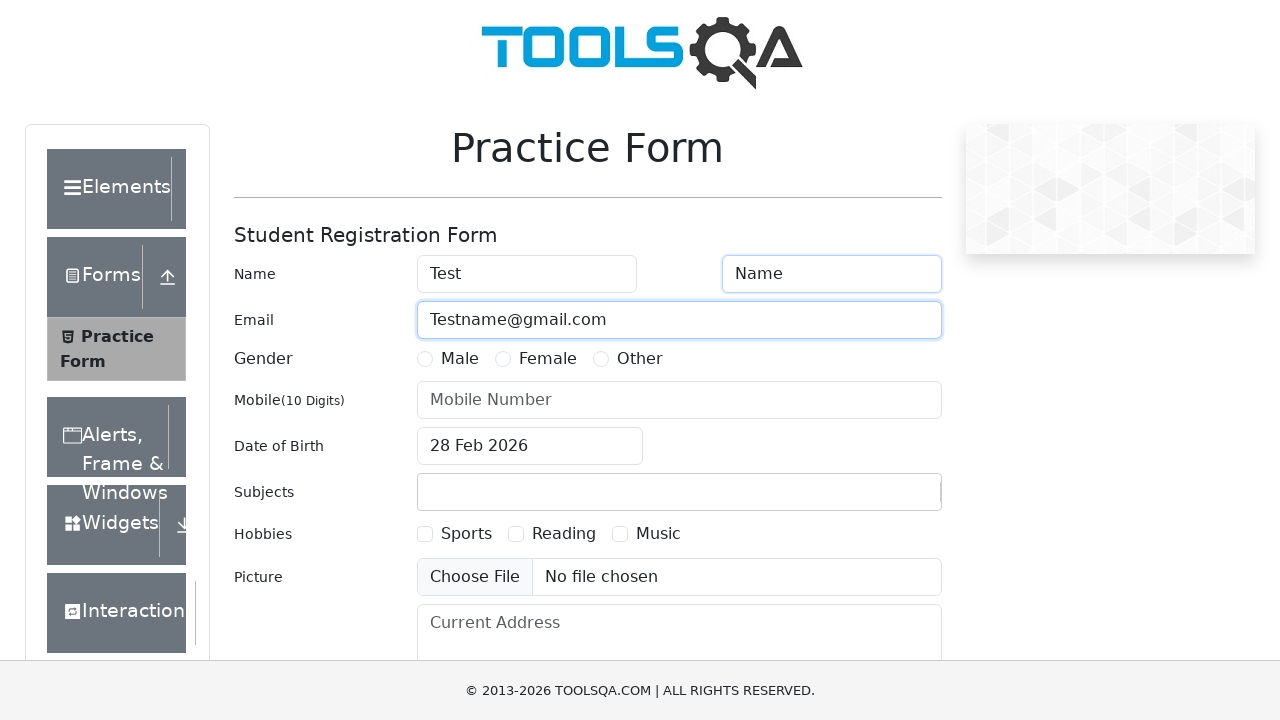

Filled phone number field with '9985454578' on #userNumber
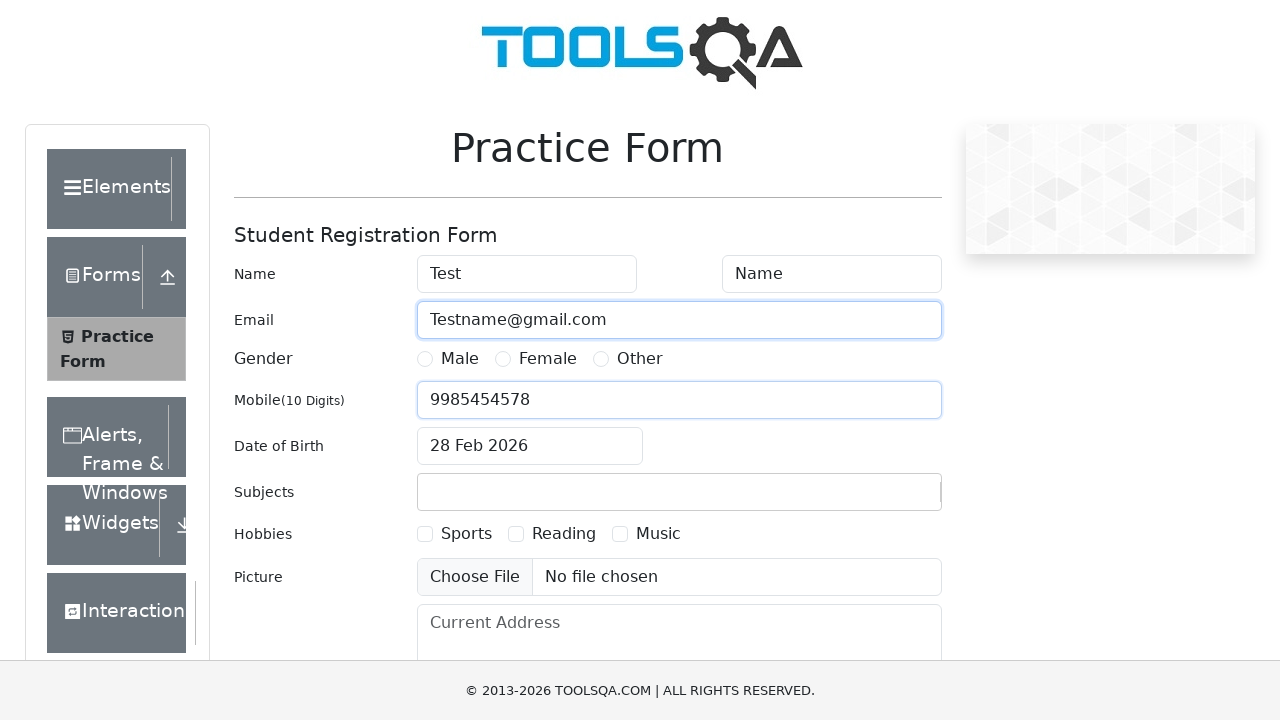

Retrieved date of birth value: 28 Feb 2026
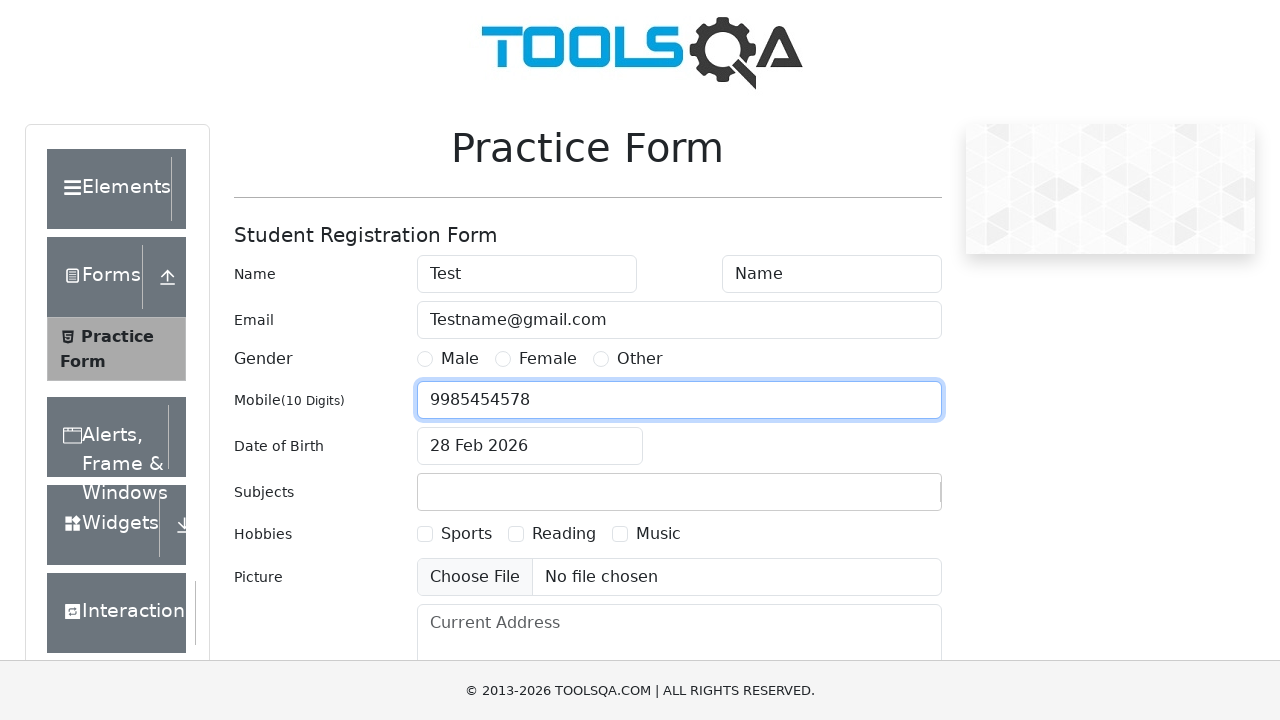

Filled current address field with 'Bengaluru' on #currentAddress
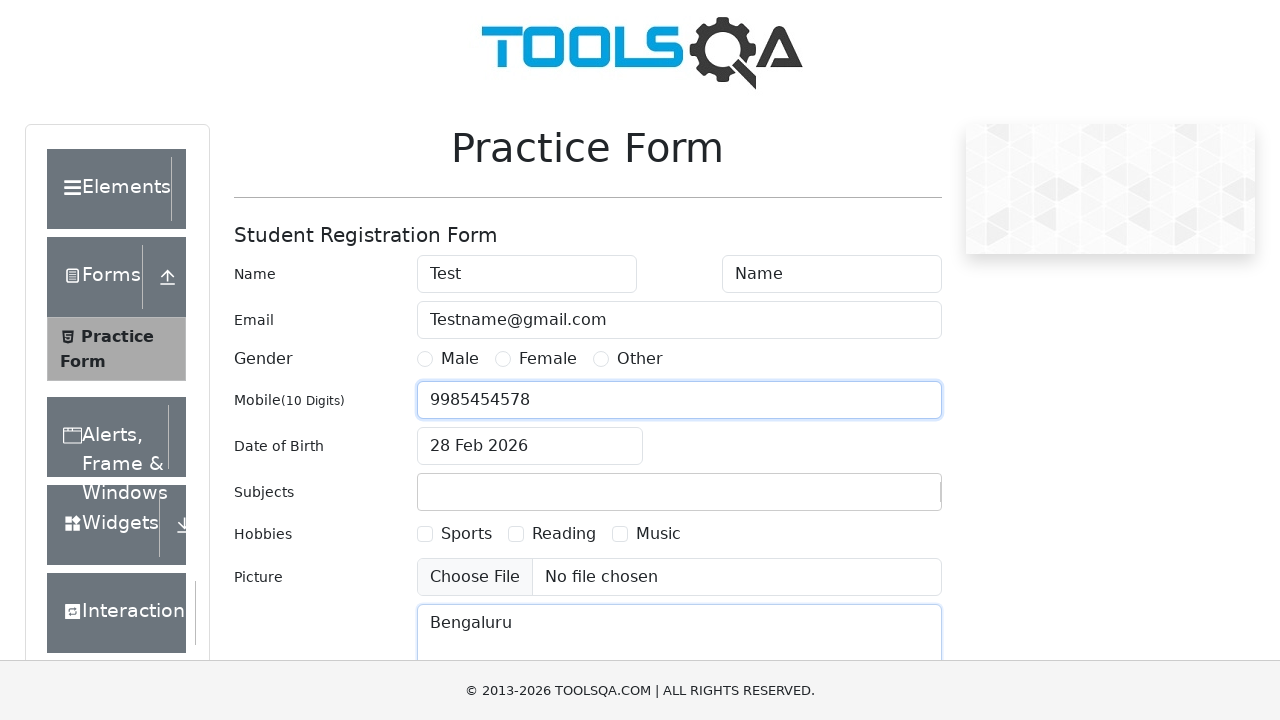

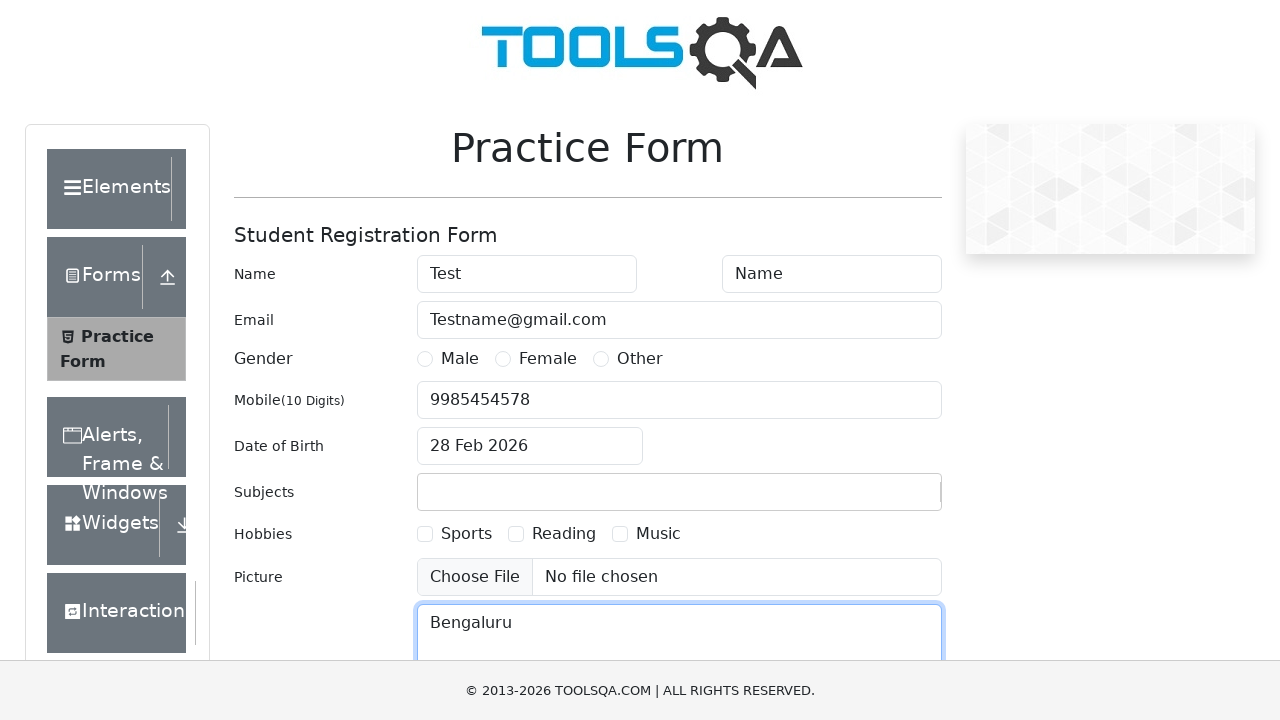